Opens the USPS homepage and clicks on the Send Mail & Packages link, then verifies the page title

Starting URL: https://www.usps.com/

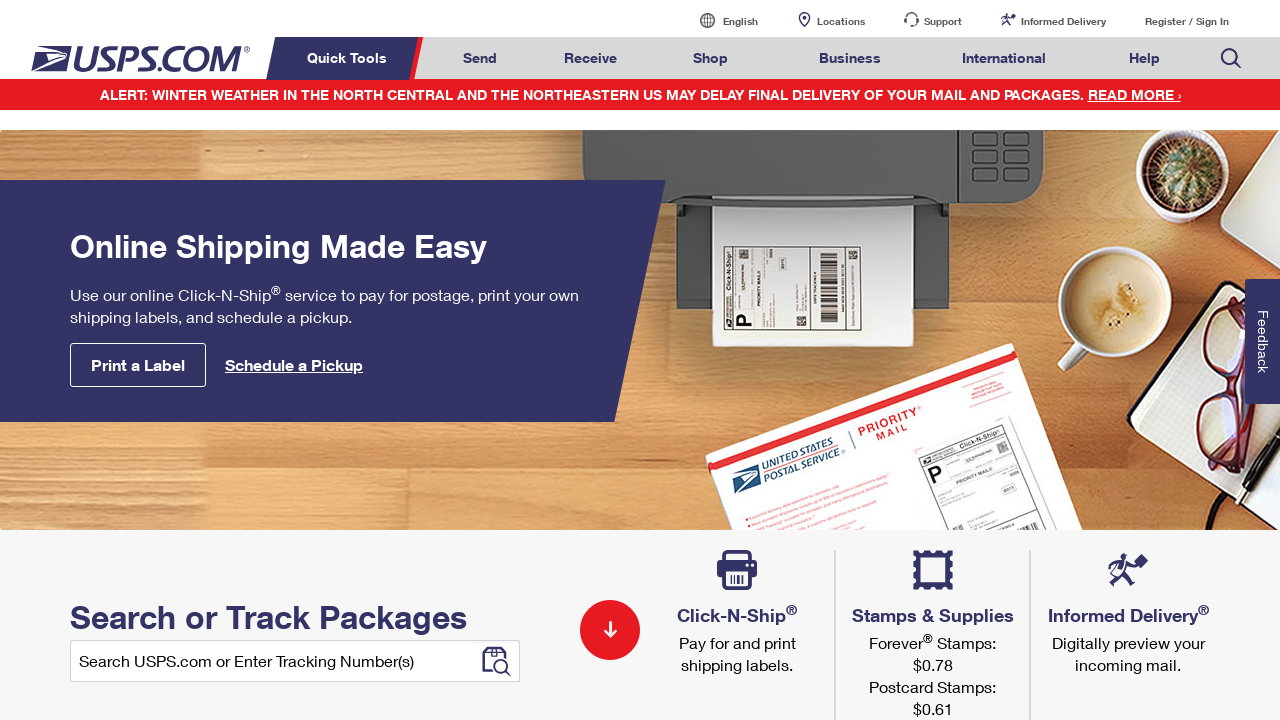

Navigated to USPS homepage
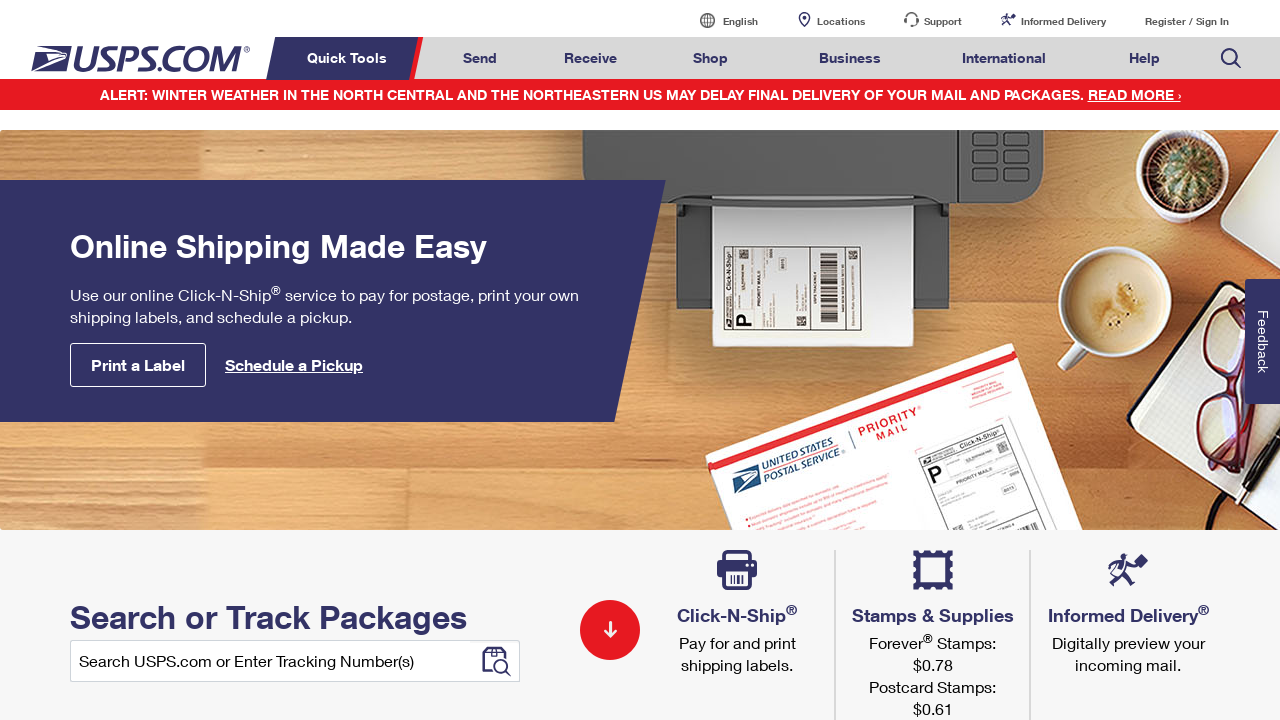

Clicked on Send Mail & Packages link at (480, 58) on a#mail-ship-width
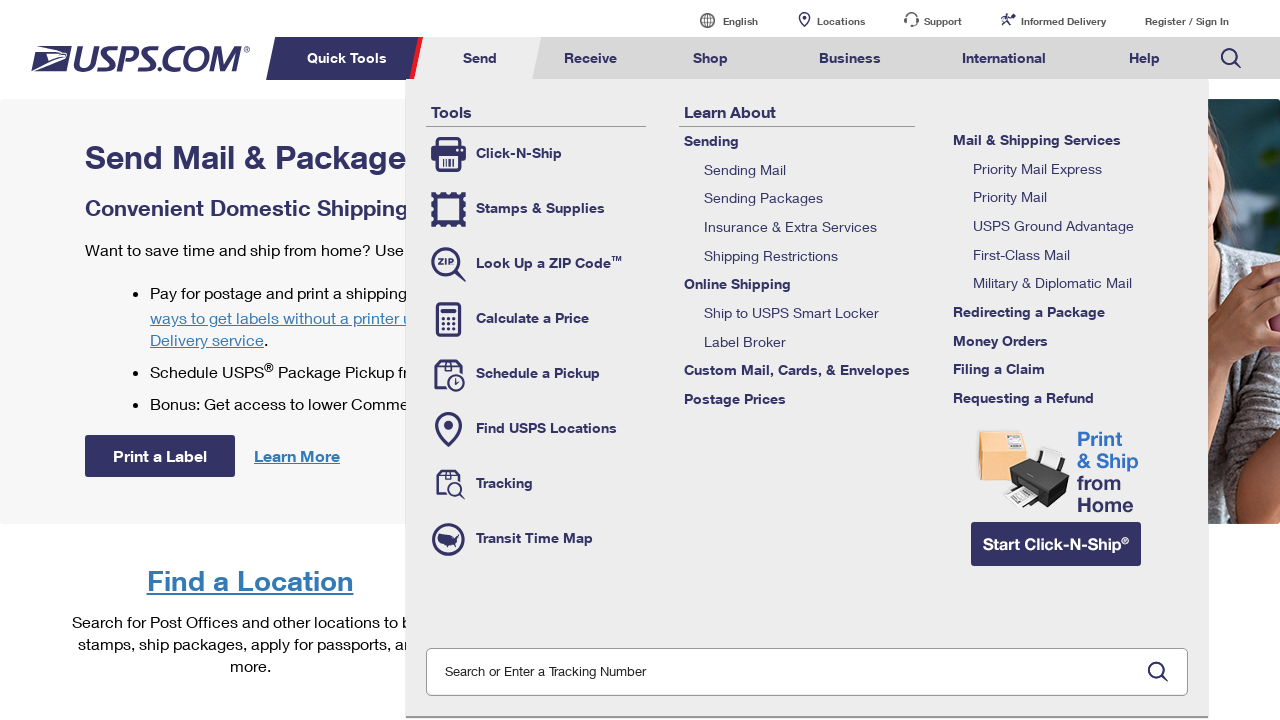

Page loaded and DOM content is ready
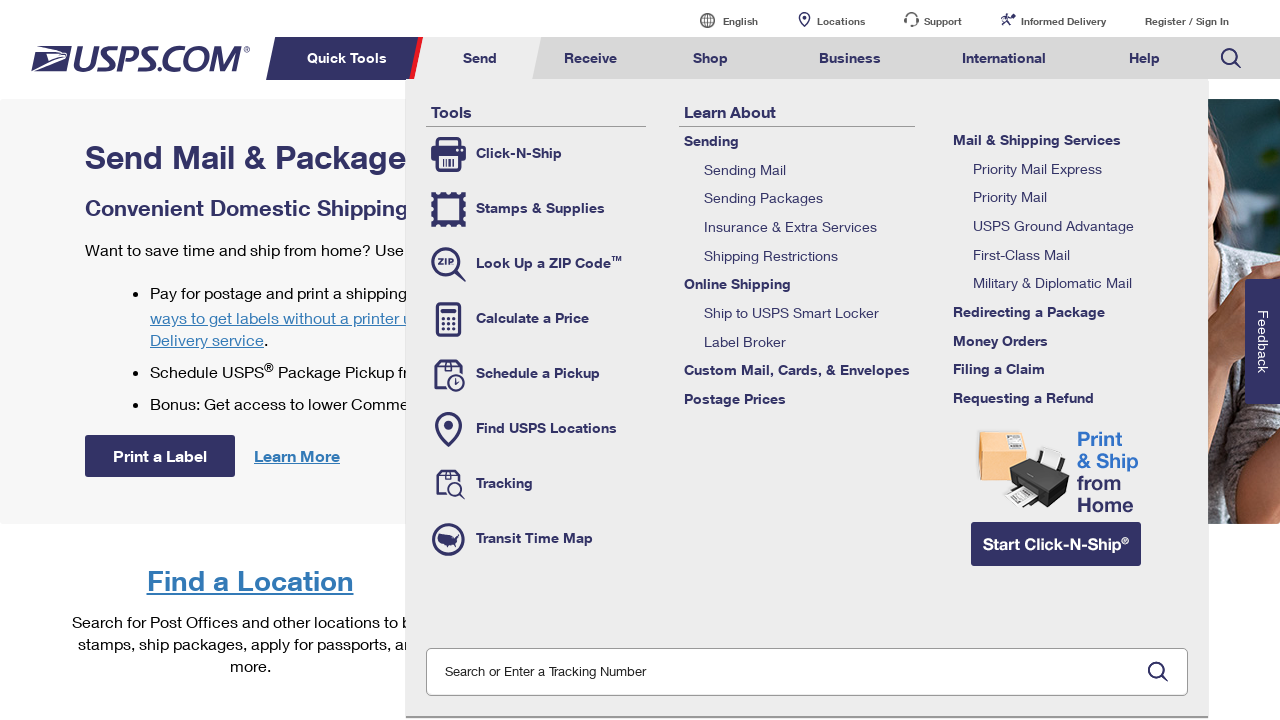

Verified page title is 'Send Mail & Packages | USPS'
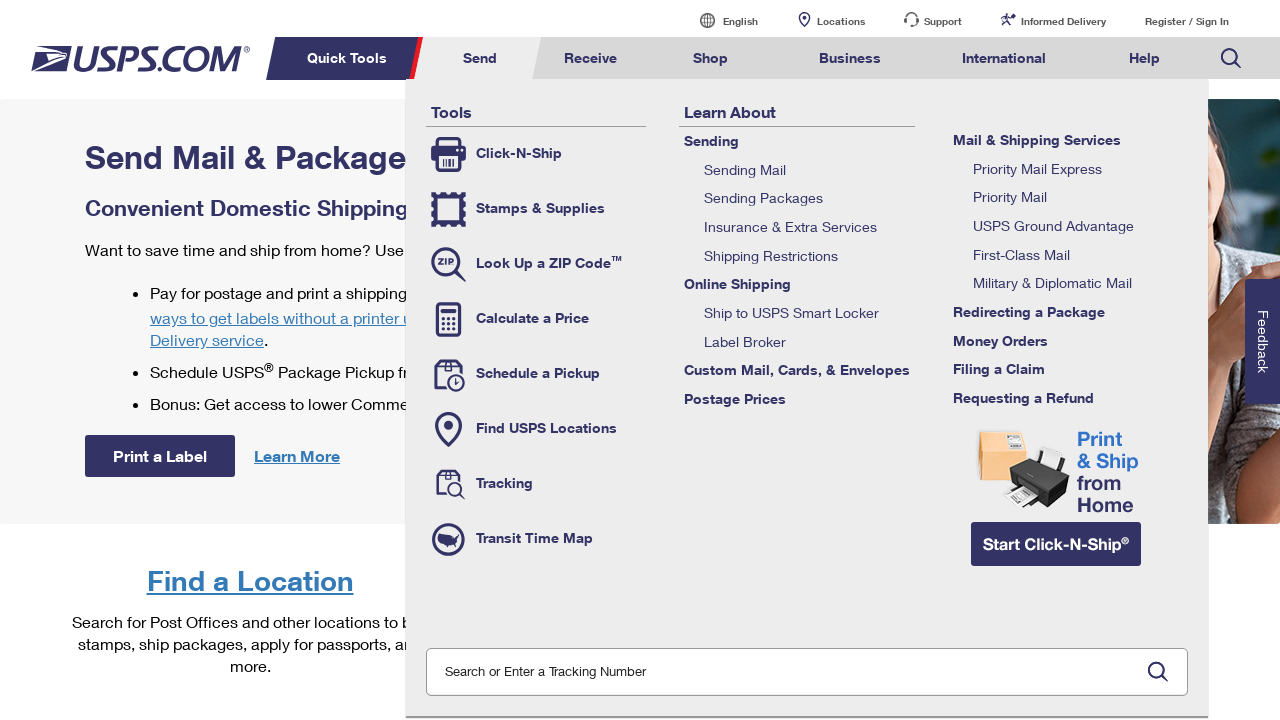

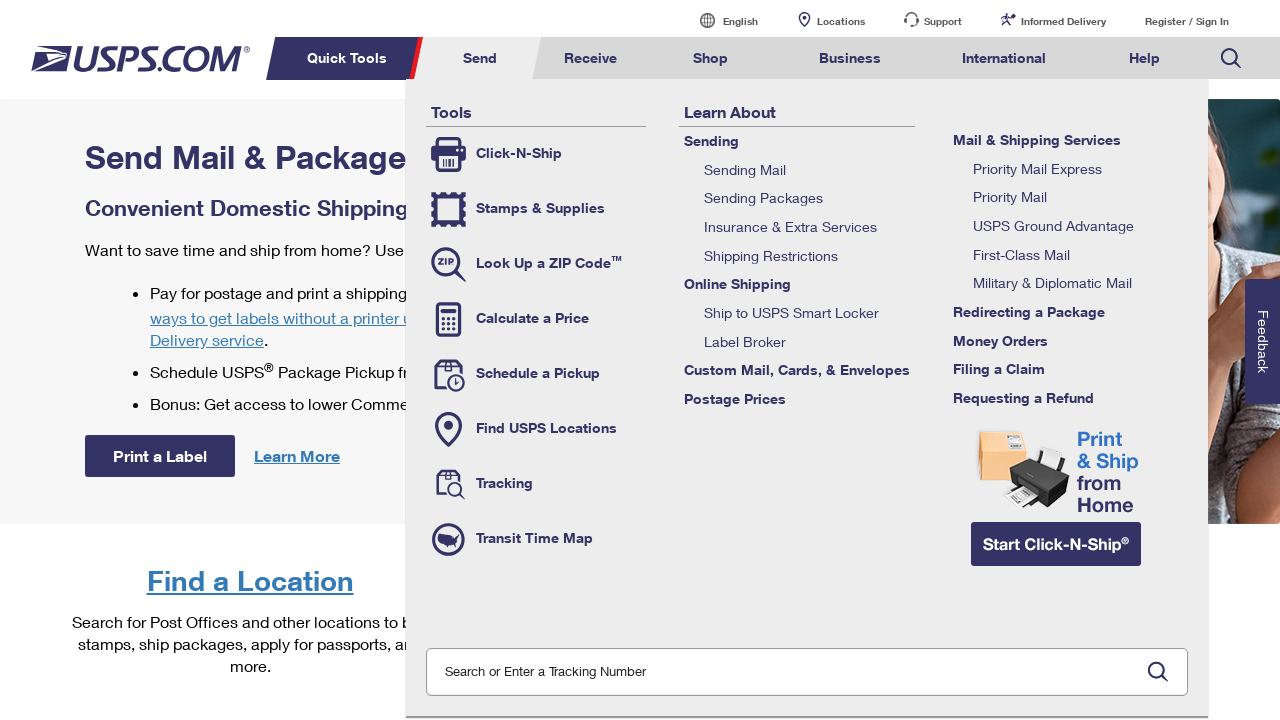